Tests that the complete all checkbox updates state when individual items are completed or cleared

Starting URL: https://demo.playwright.dev/todomvc

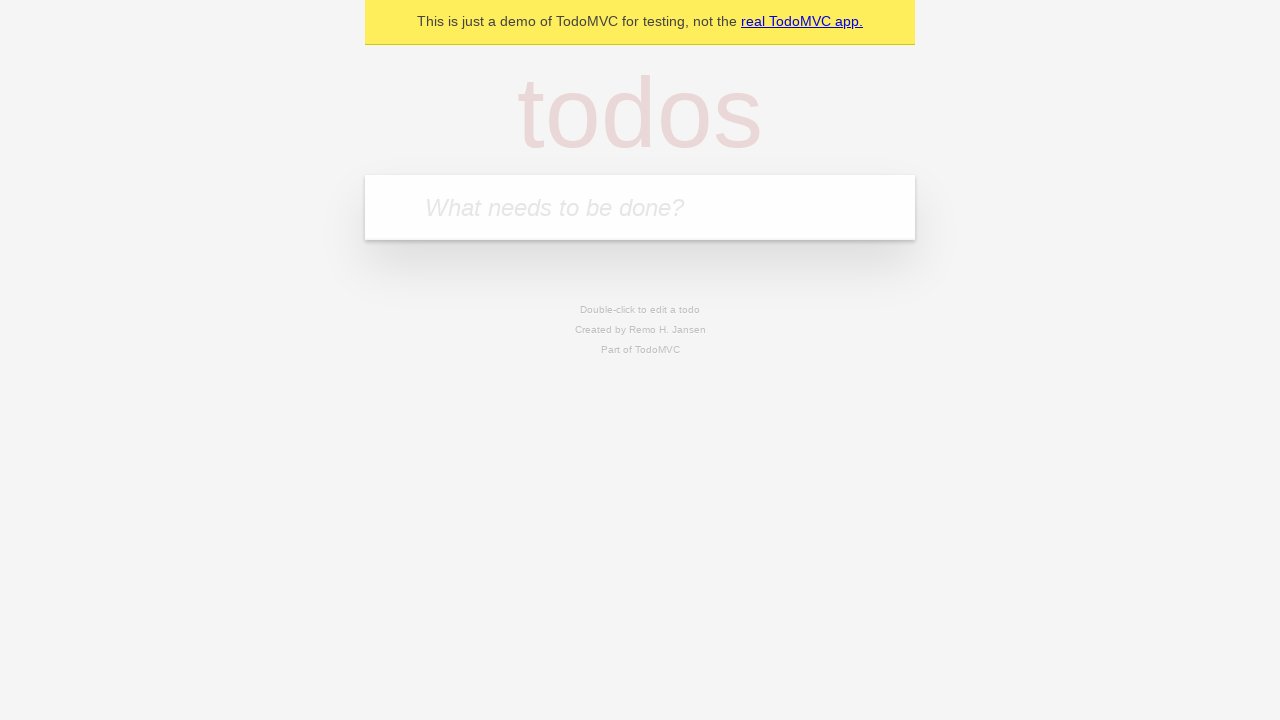

Filled new todo field with 'buy some cheese' on internal:attr=[placeholder="What needs to be done?"i]
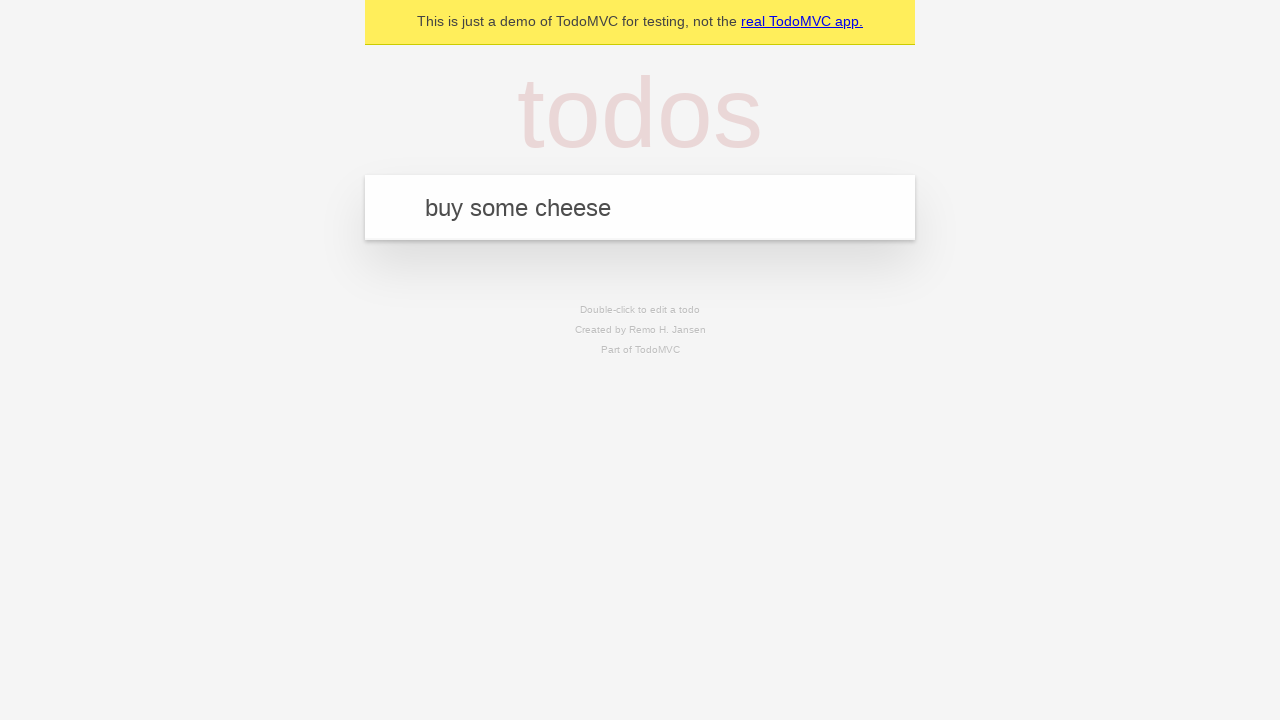

Pressed Enter to create todo 'buy some cheese' on internal:attr=[placeholder="What needs to be done?"i]
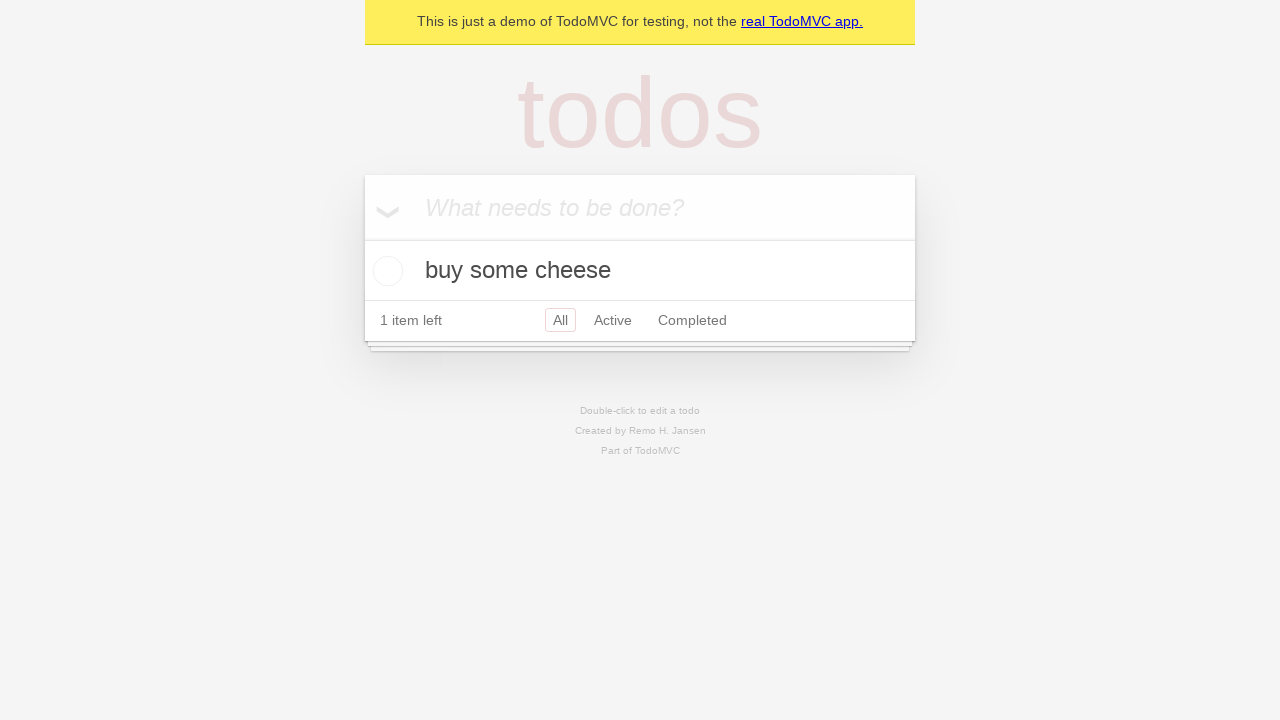

Filled new todo field with 'feed the cat' on internal:attr=[placeholder="What needs to be done?"i]
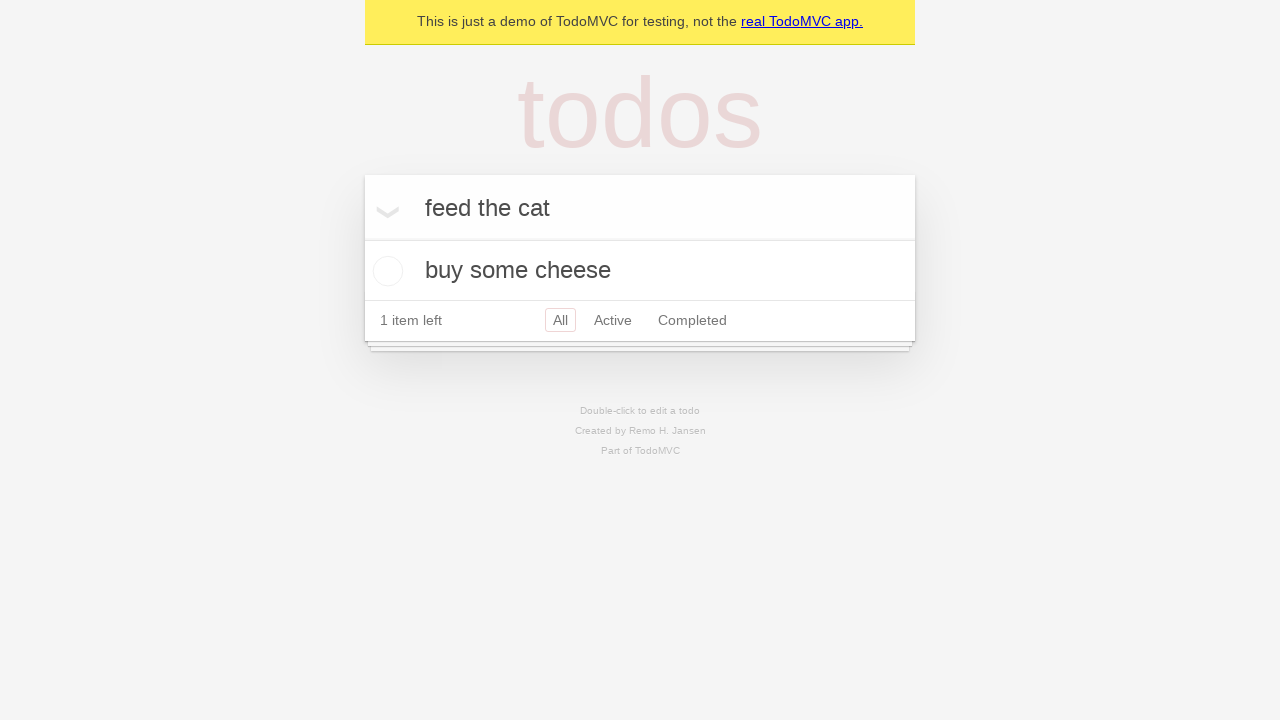

Pressed Enter to create todo 'feed the cat' on internal:attr=[placeholder="What needs to be done?"i]
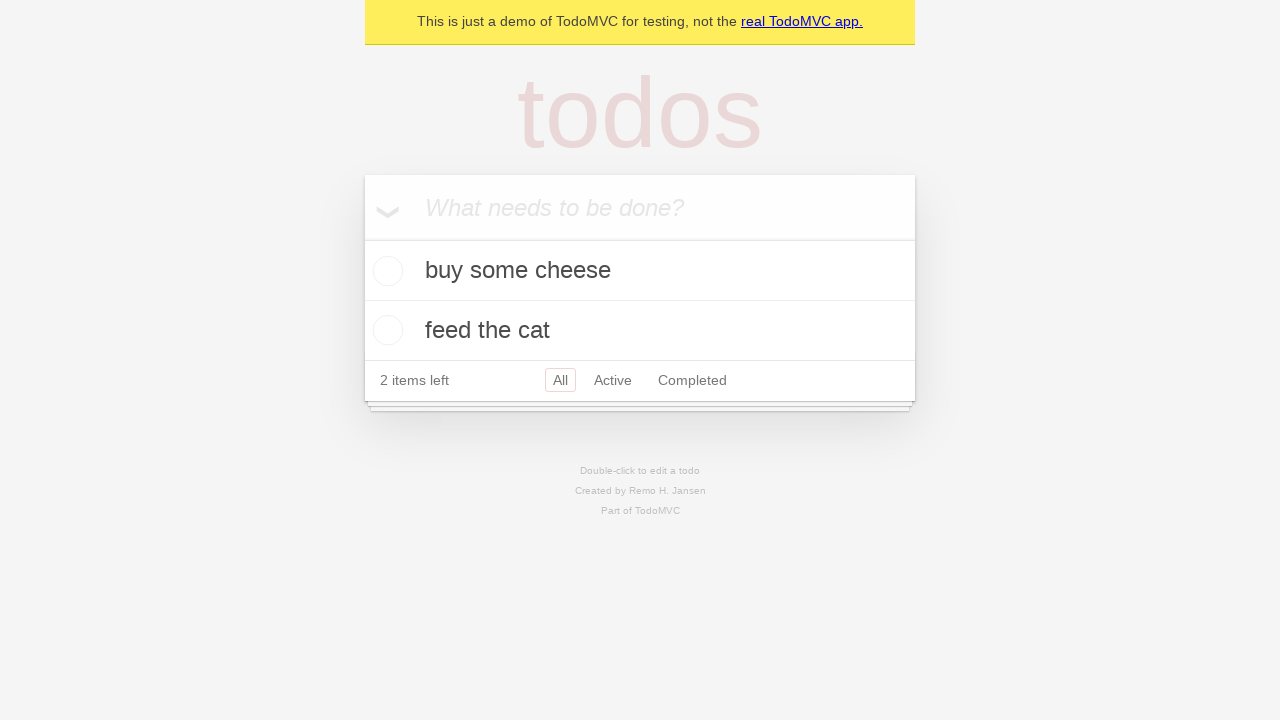

Filled new todo field with 'book a doctors appointment' on internal:attr=[placeholder="What needs to be done?"i]
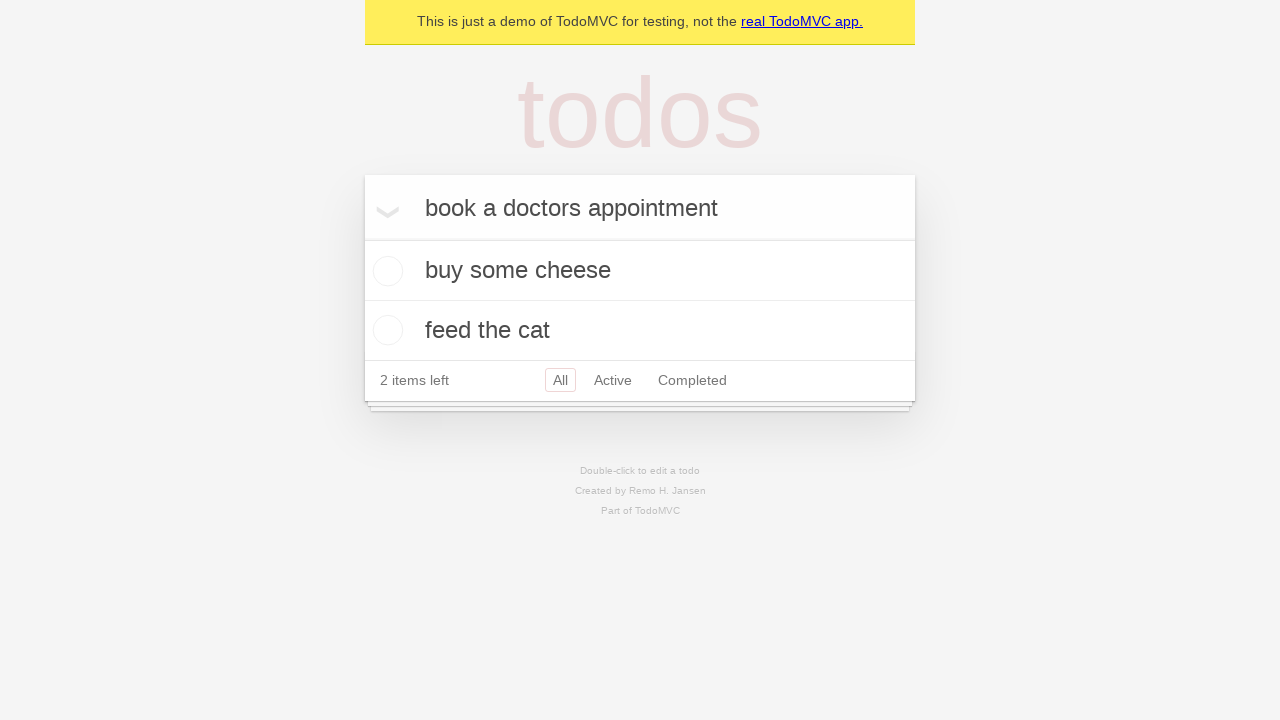

Pressed Enter to create todo 'book a doctors appointment' on internal:attr=[placeholder="What needs to be done?"i]
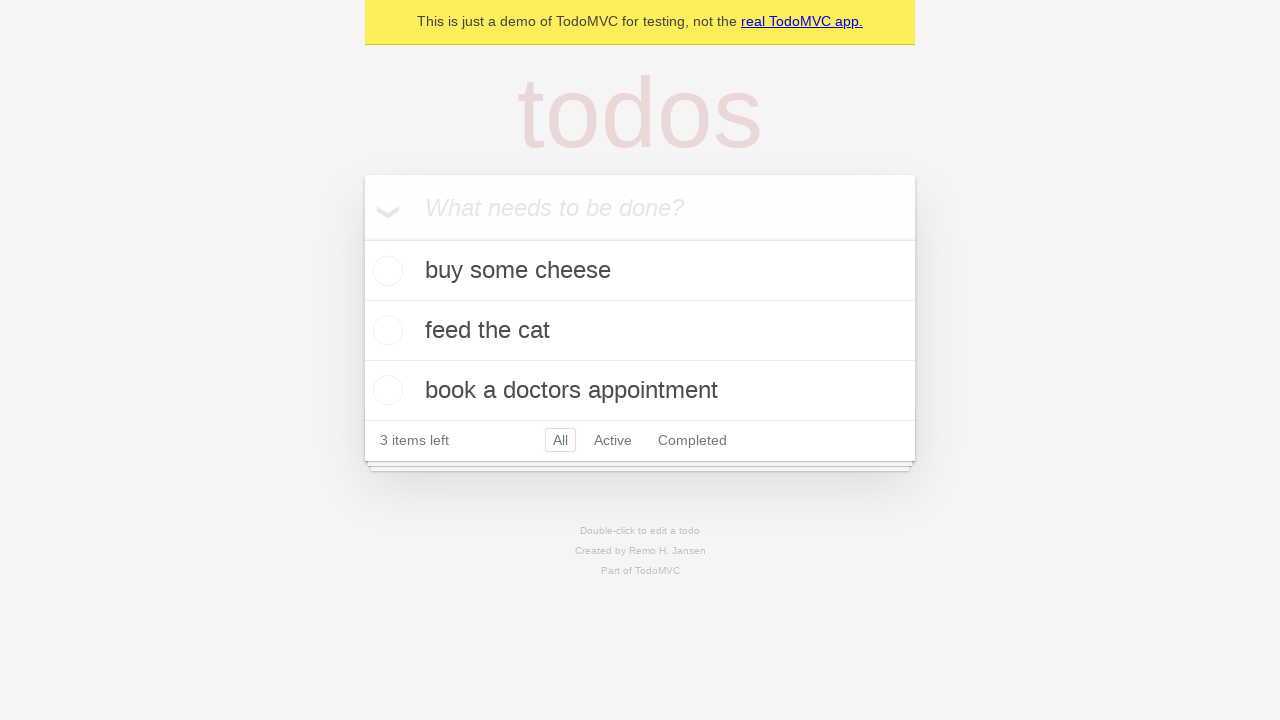

All three todo items loaded
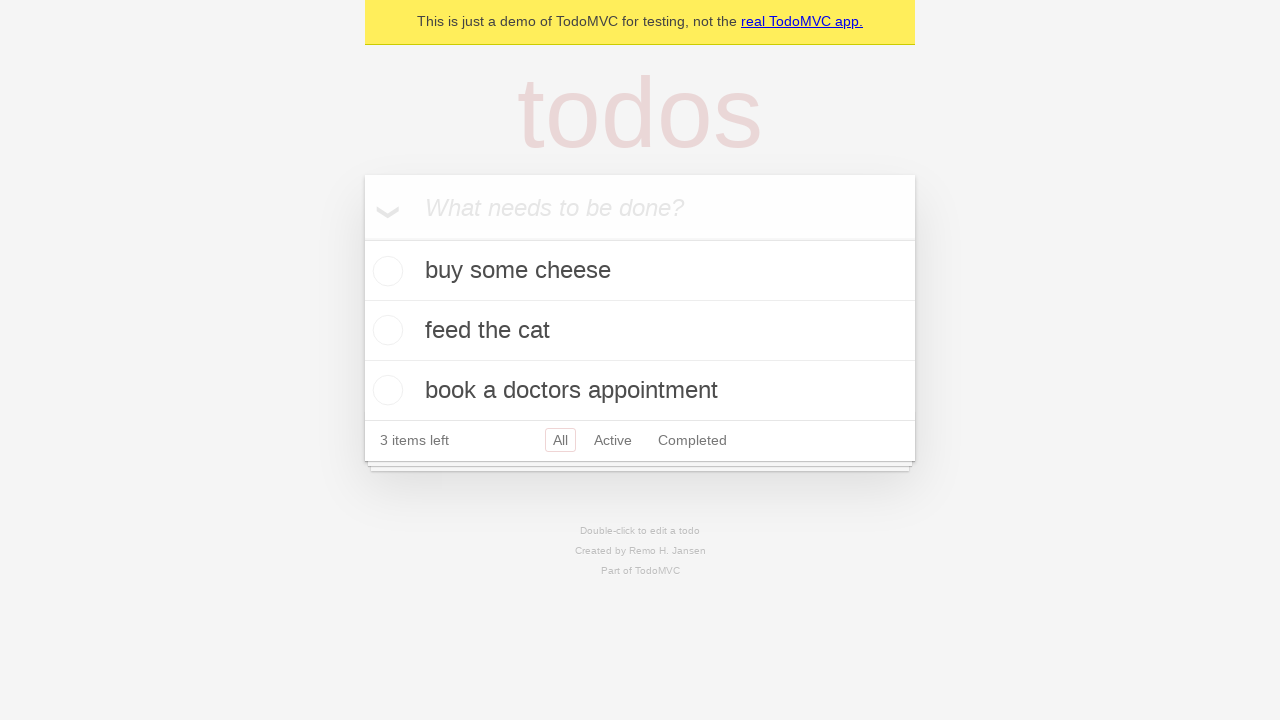

Clicked 'Mark all as complete' checkbox at (362, 238) on internal:label="Mark all as complete"i
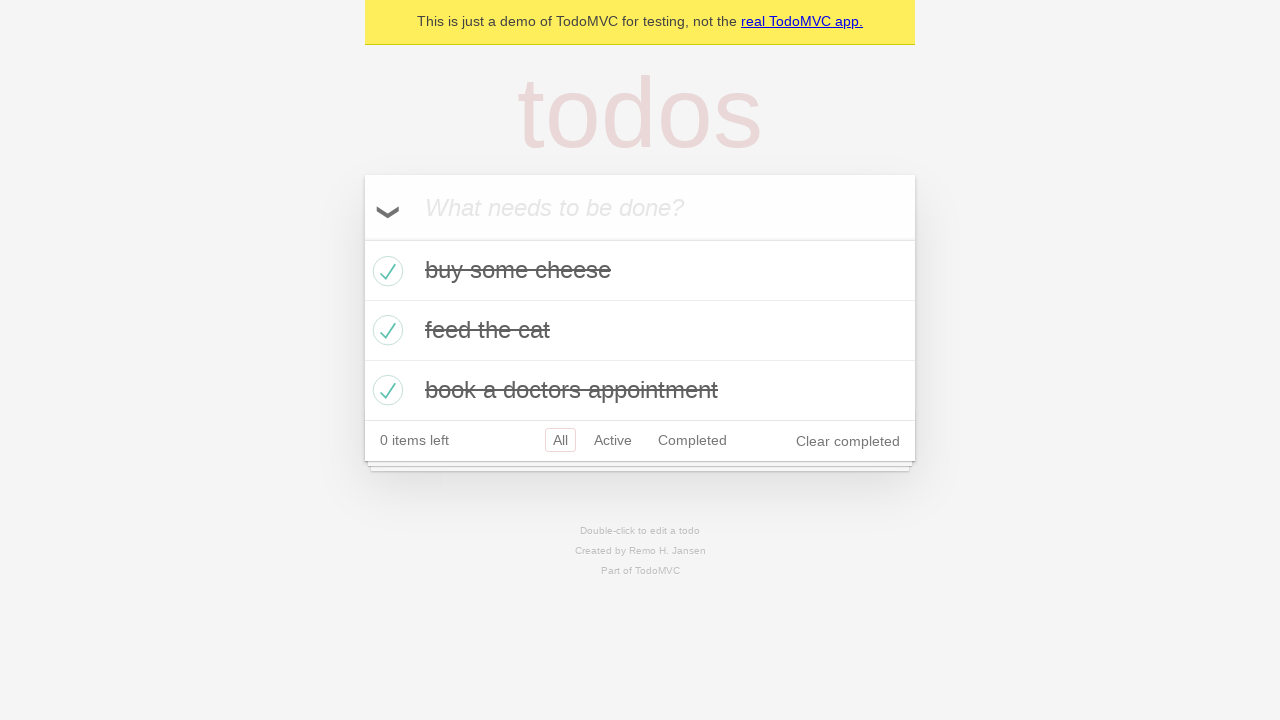

Unchecked the first todo item at (385, 271) on [data-testid='todo-item'] >> nth=0 >> internal:role=checkbox
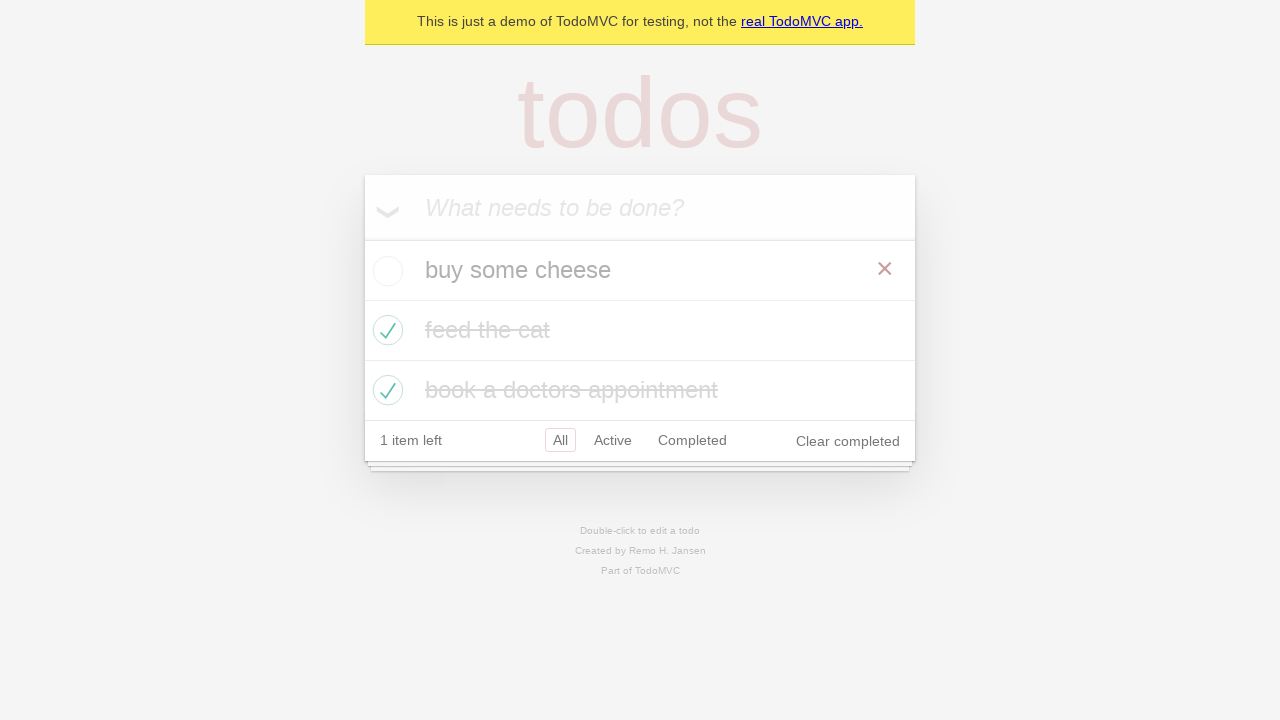

Re-checked the first todo item at (385, 271) on [data-testid='todo-item'] >> nth=0 >> internal:role=checkbox
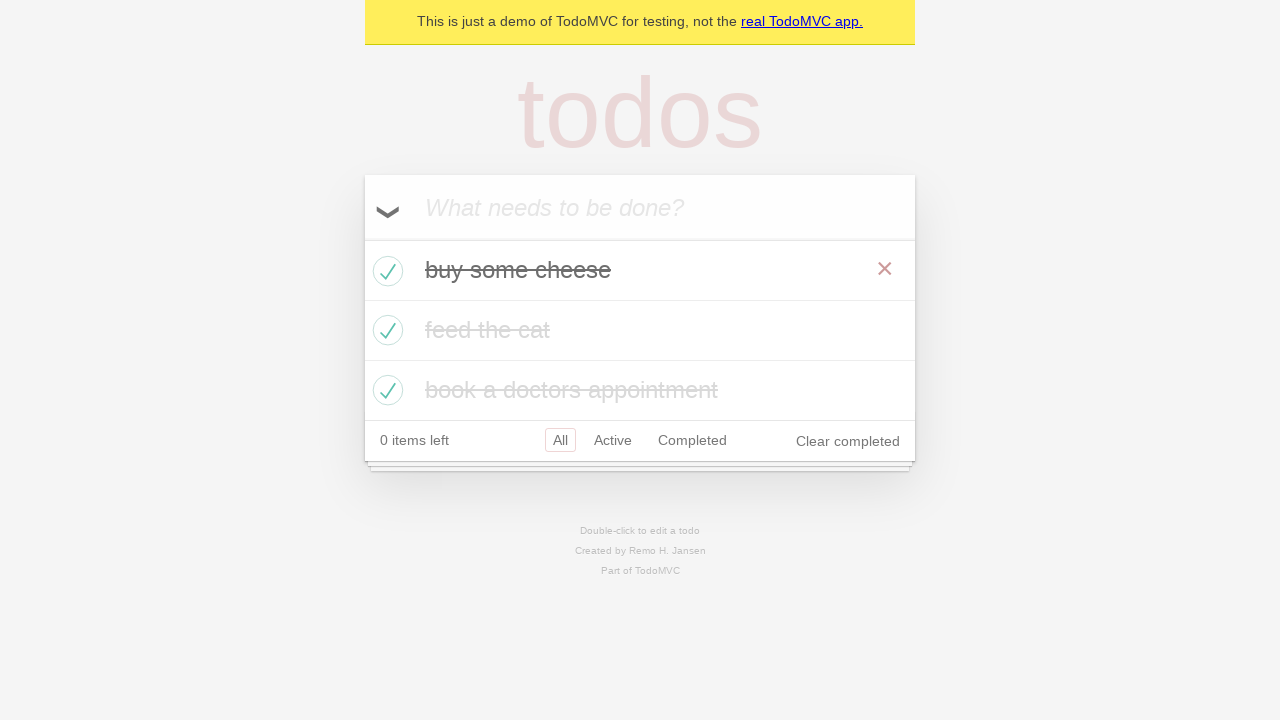

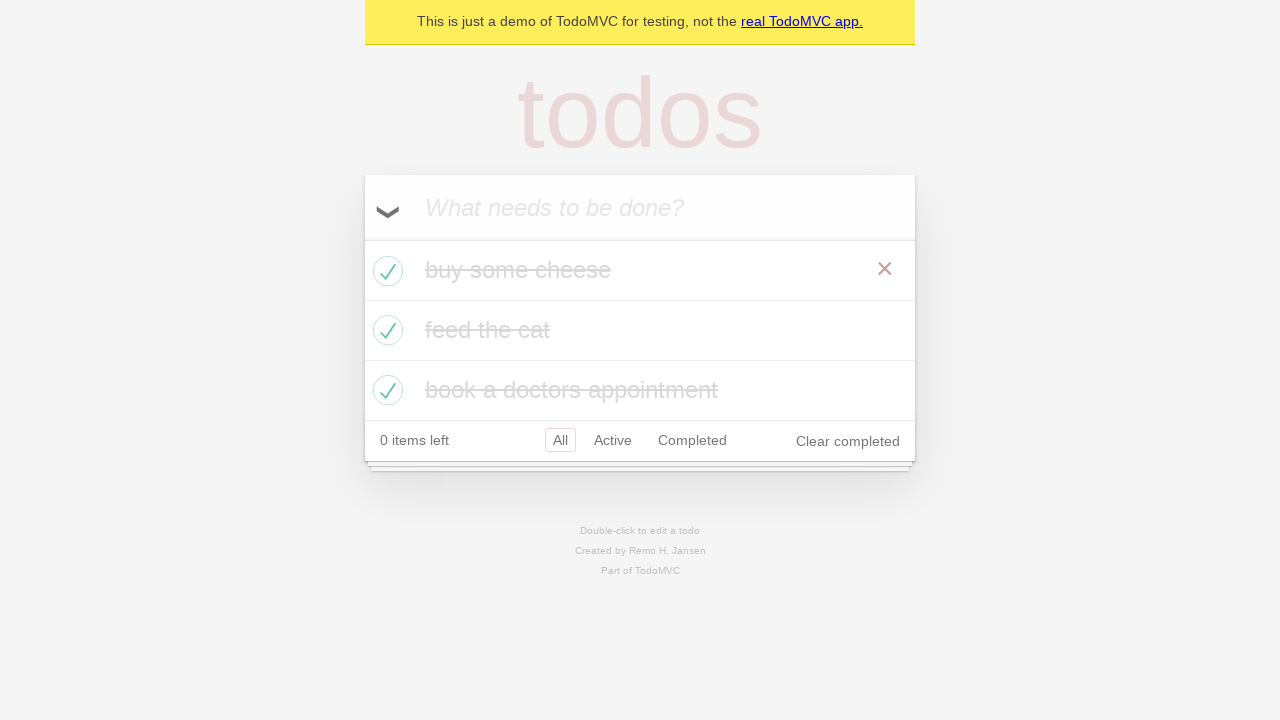